Tests that the help/quick start section can be opened by clicking the help button

Starting URL: https://kss1510.github.io/Smart-Study-Planner/

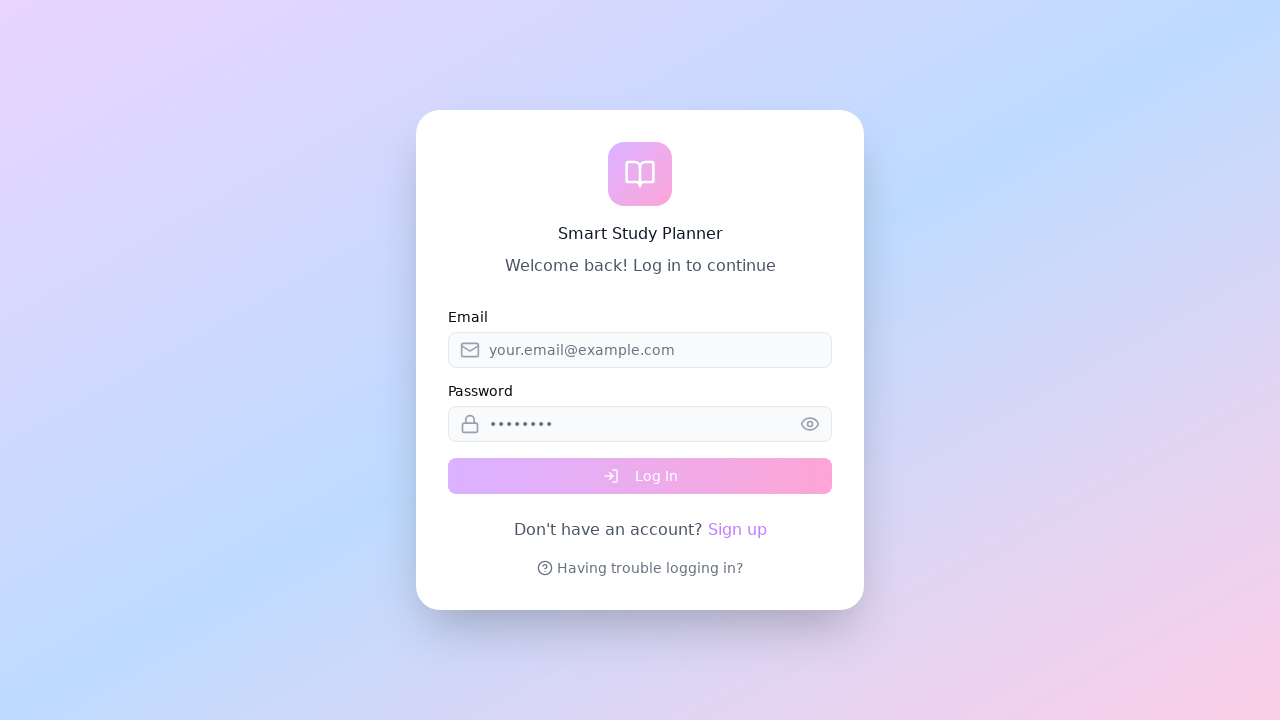

Clicked help/trouble button to open help section at (640, 568) on xpath=//*[contains(text(),'Having trouble') or contains(text(),'Help')]
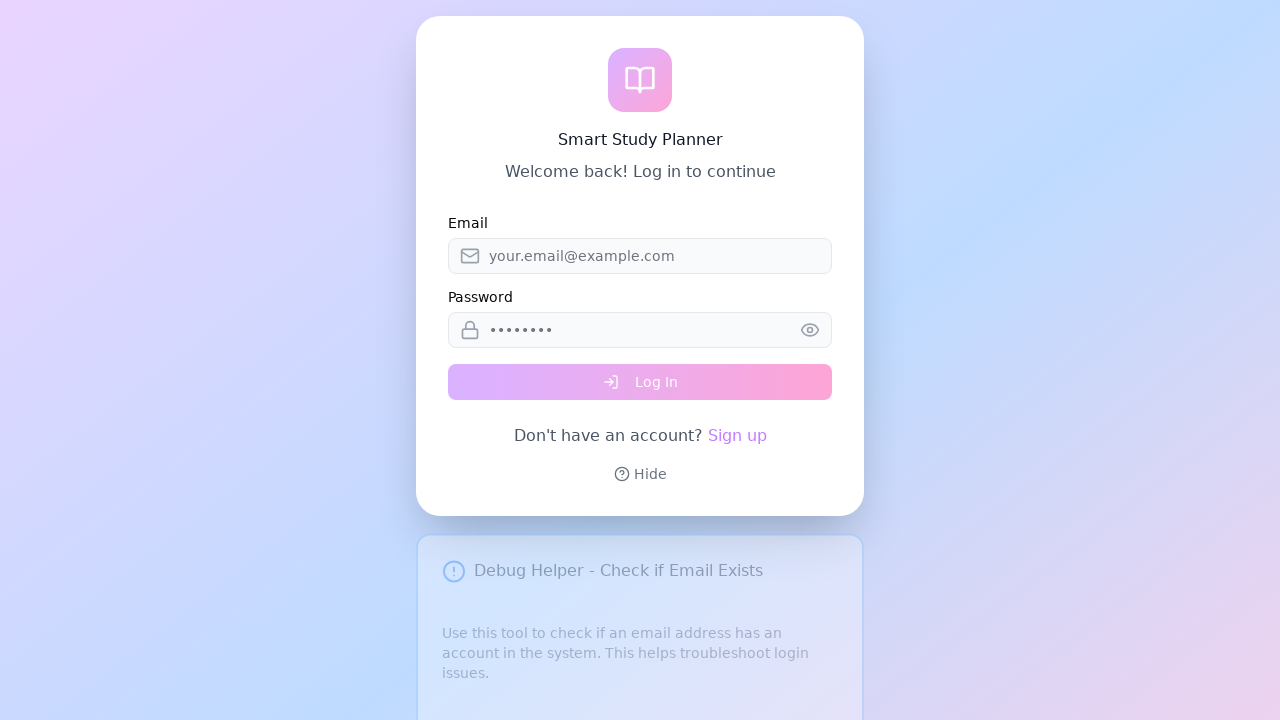

Waited for help section to be visible
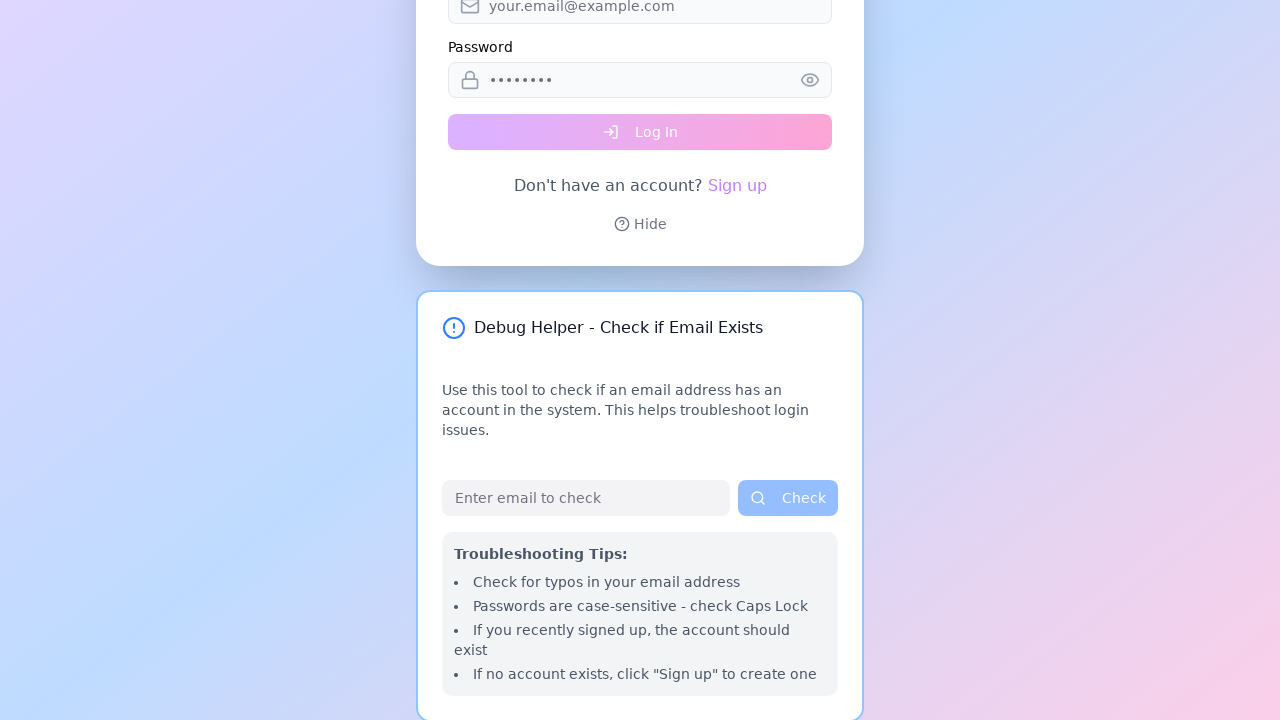

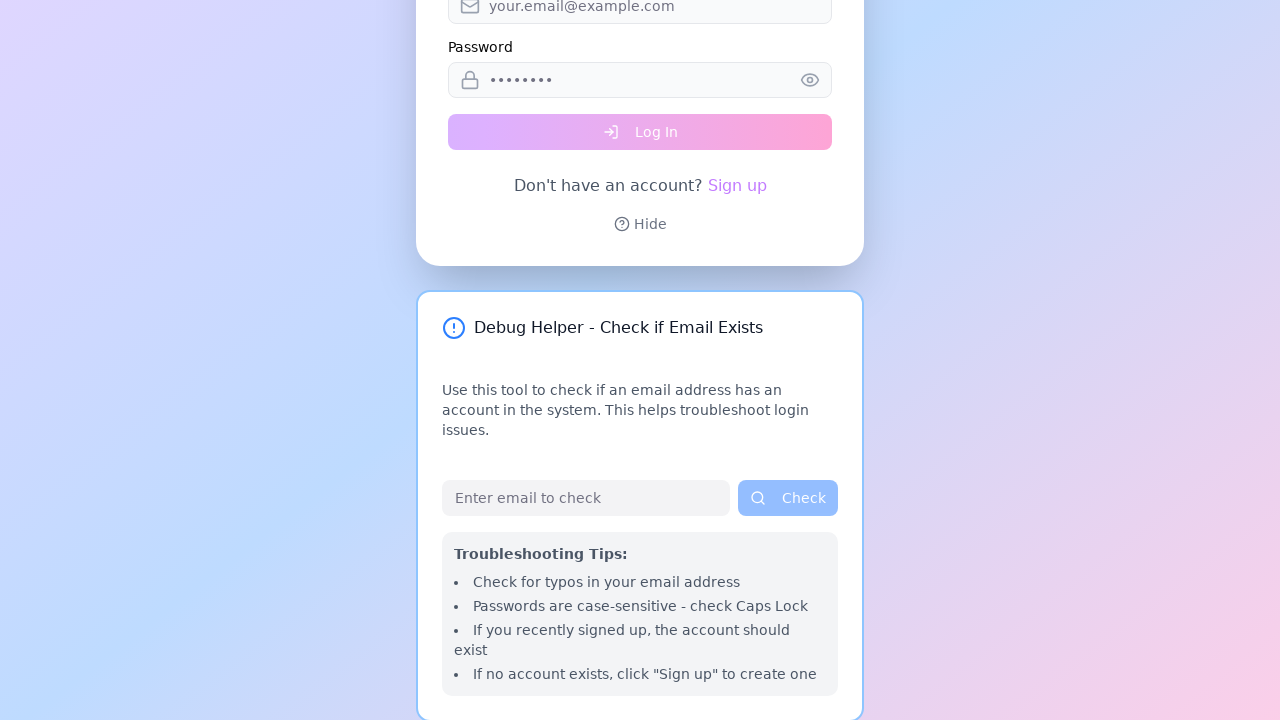